Tests navigation on the Training Support website by clicking the "About Us" link and verifying the page loads correctly

Starting URL: https://www.training-support.net/

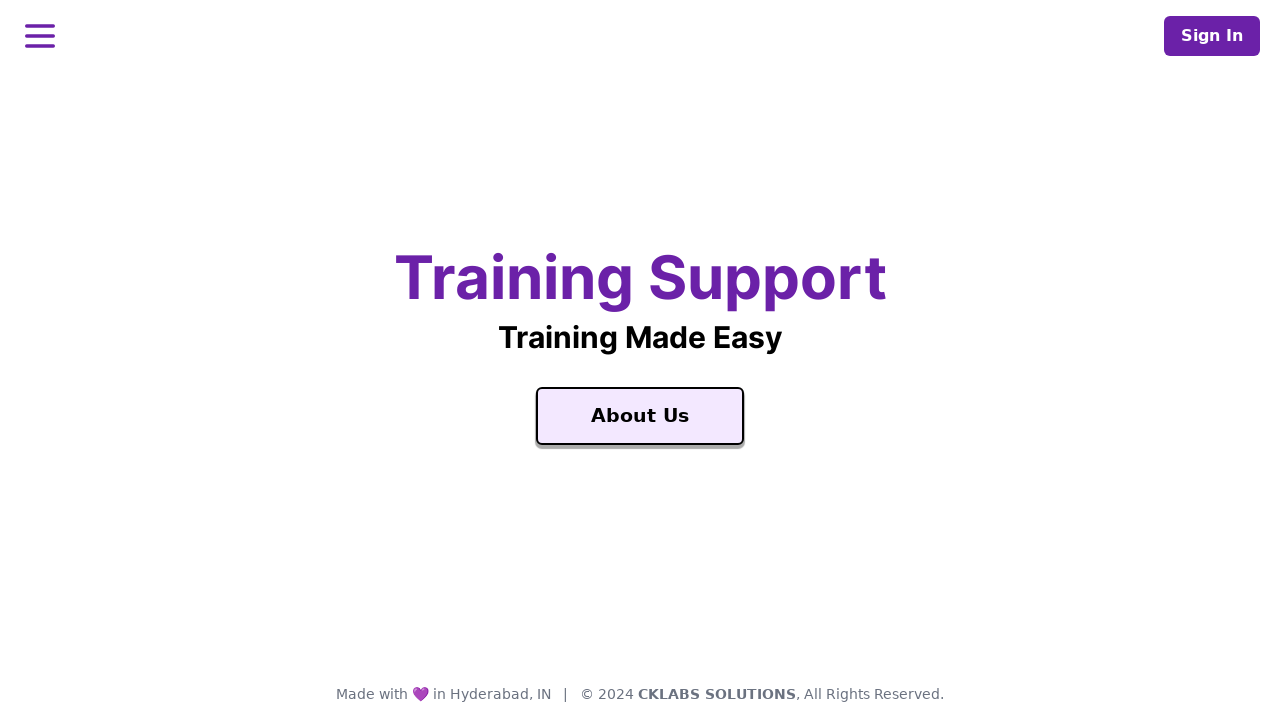

Clicked on the 'About Us' link at (640, 416) on text=About Us
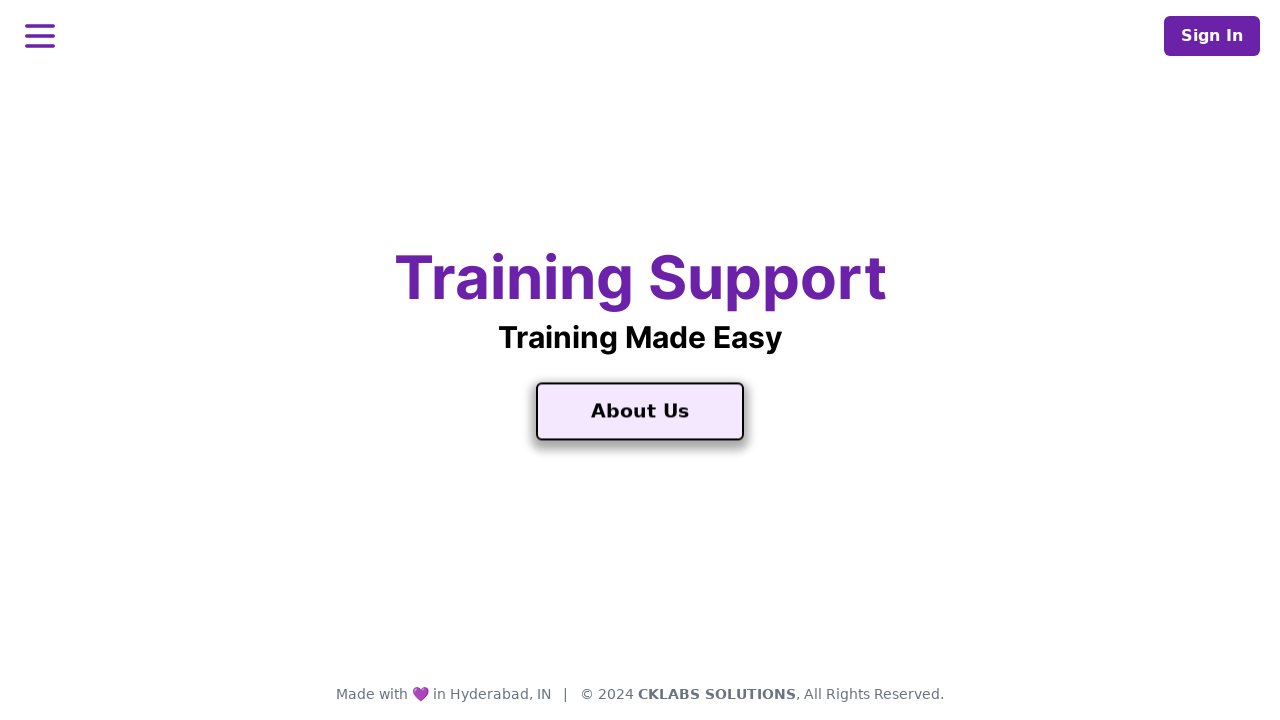

About Us page loaded and 'About Us' text verified
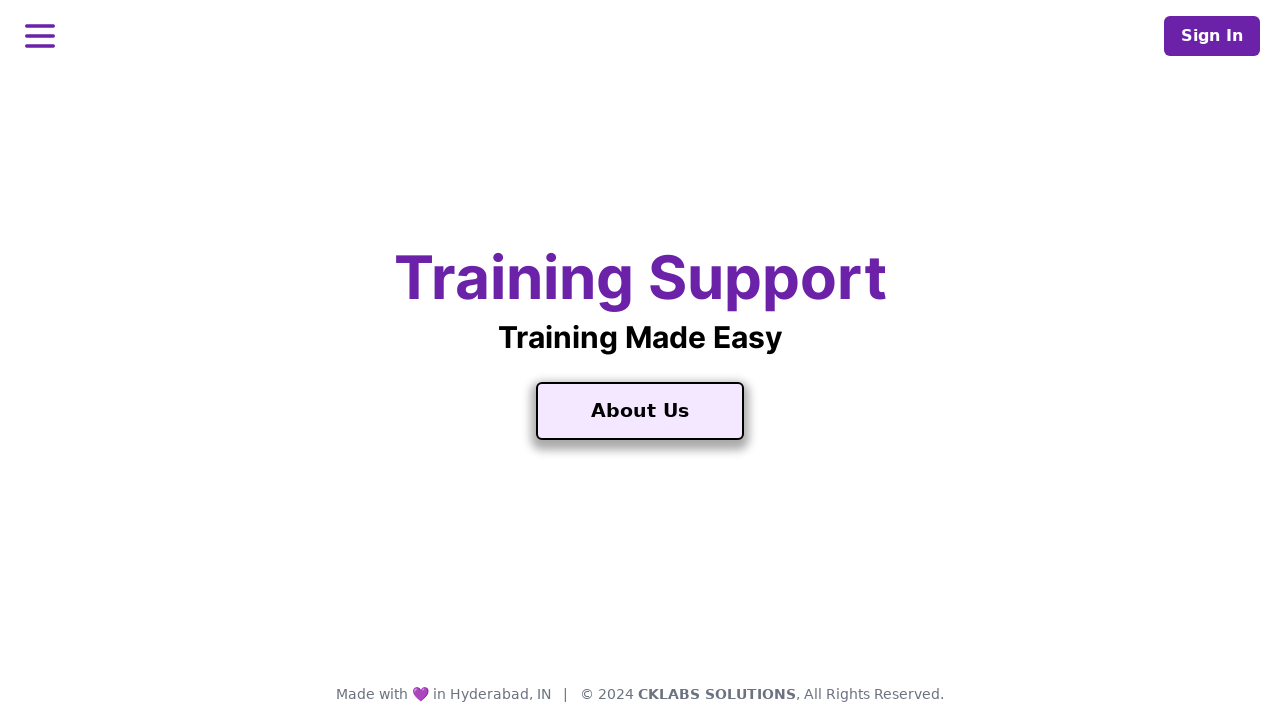

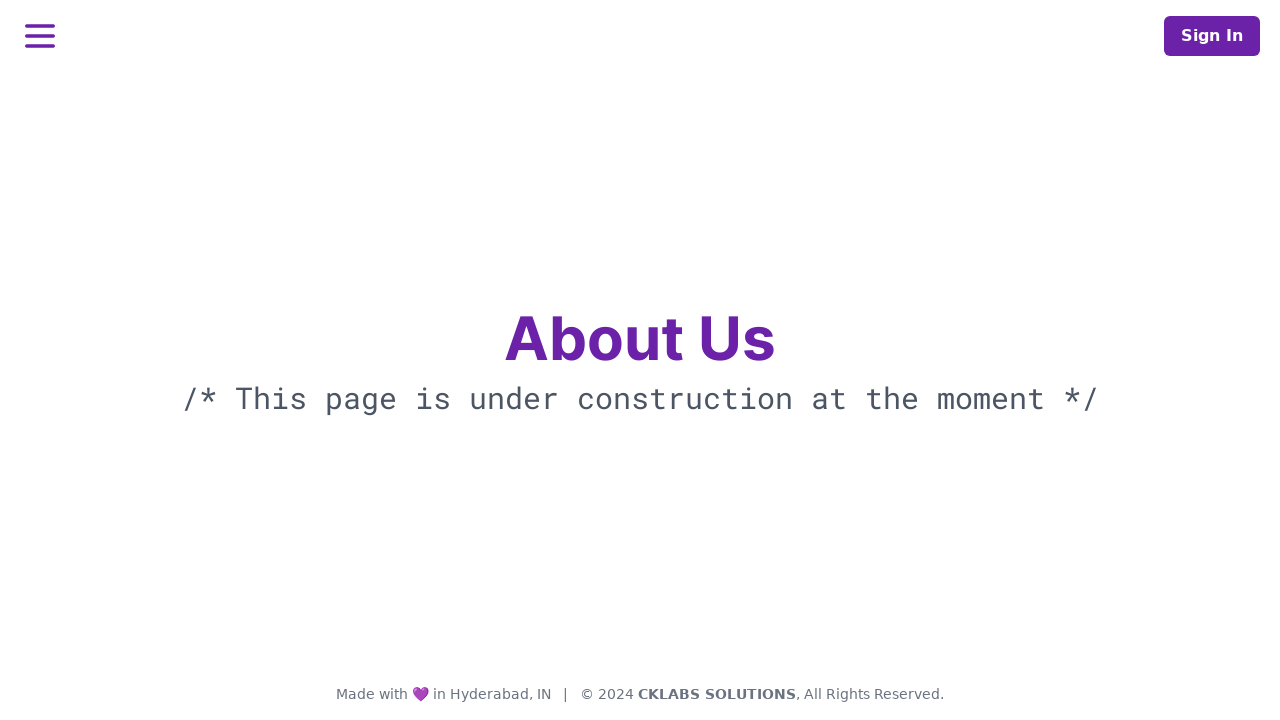